Clicks a link with specific text "CLICK ME!"

Starting URL: https://obstaclecourse.tricentis.com/Obstacles/22505

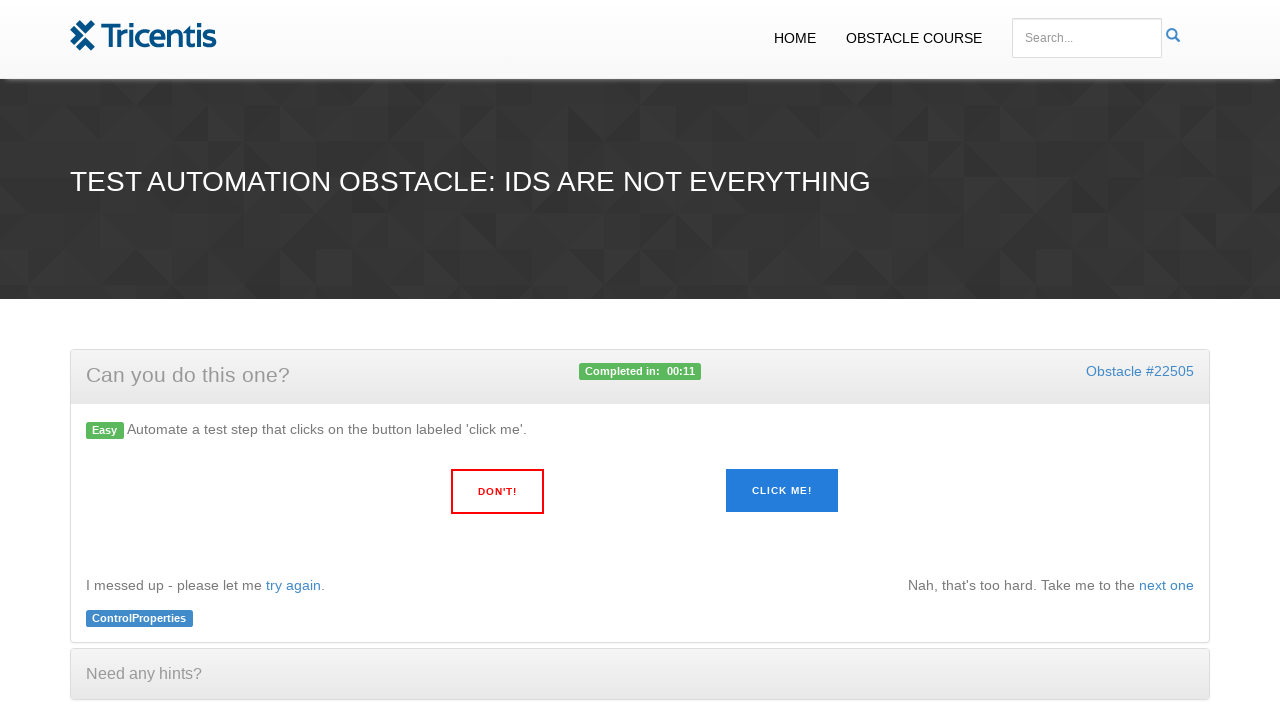

Navigated to obstacle course page
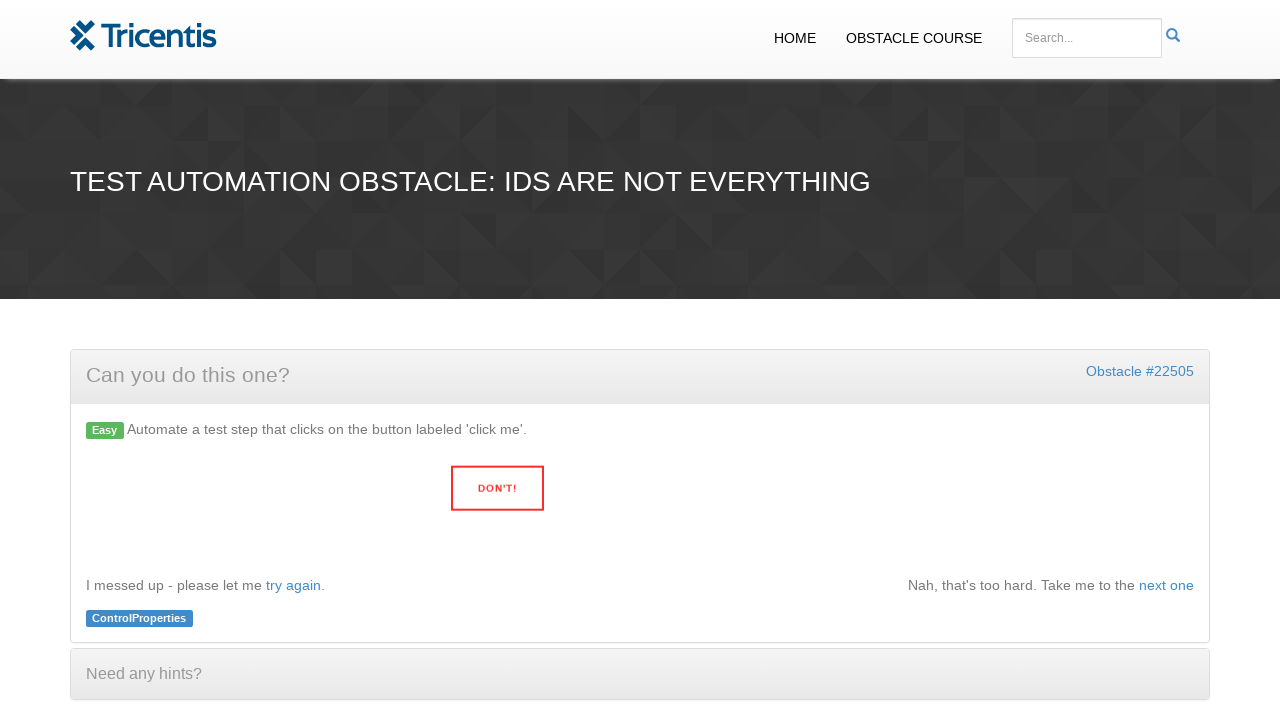

Clicked link with text 'CLICK ME!' at (782, 491) on text=CLICK ME!
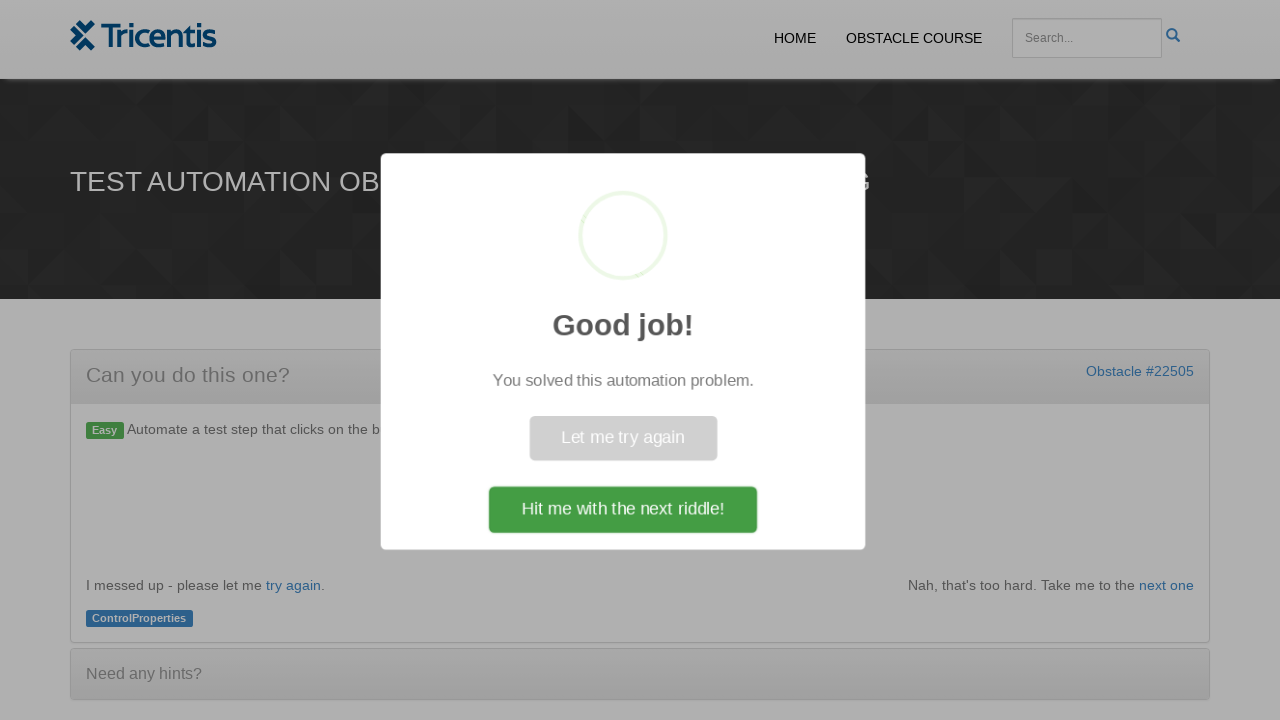

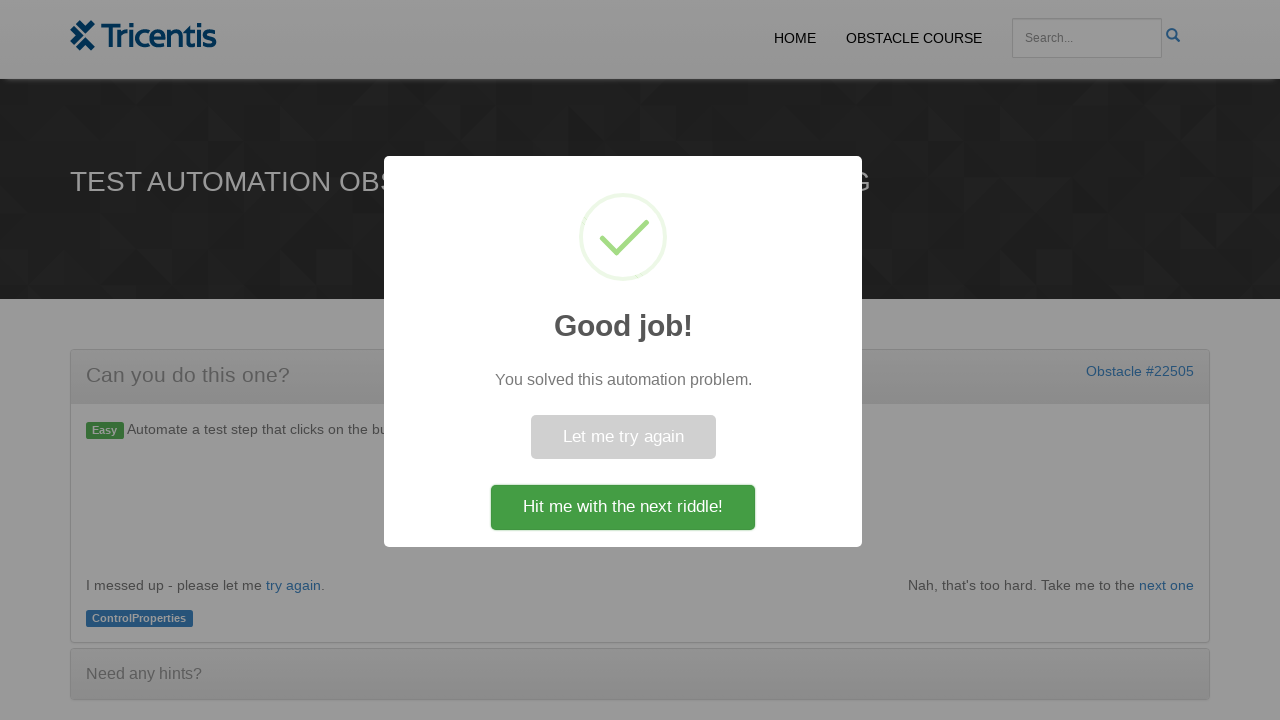